Tests a registration form by filling in first name, last name, address, email, phone number, selecting gender, and choosing a skill from a dropdown on a demo automation practice site.

Starting URL: http://demo.automationtesting.in/Register.html

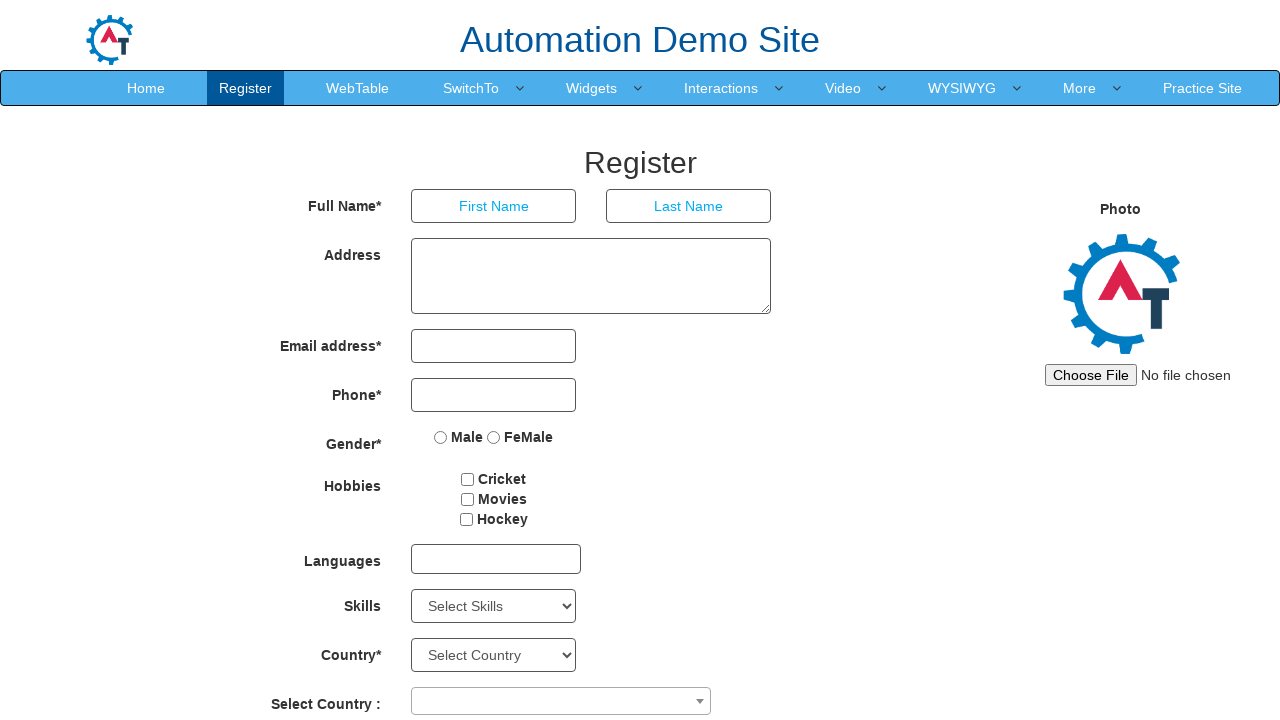

Filled first name field with 'Pradip' on //*[@id='basicBootstrapForm']/div[1]/div[1]/input
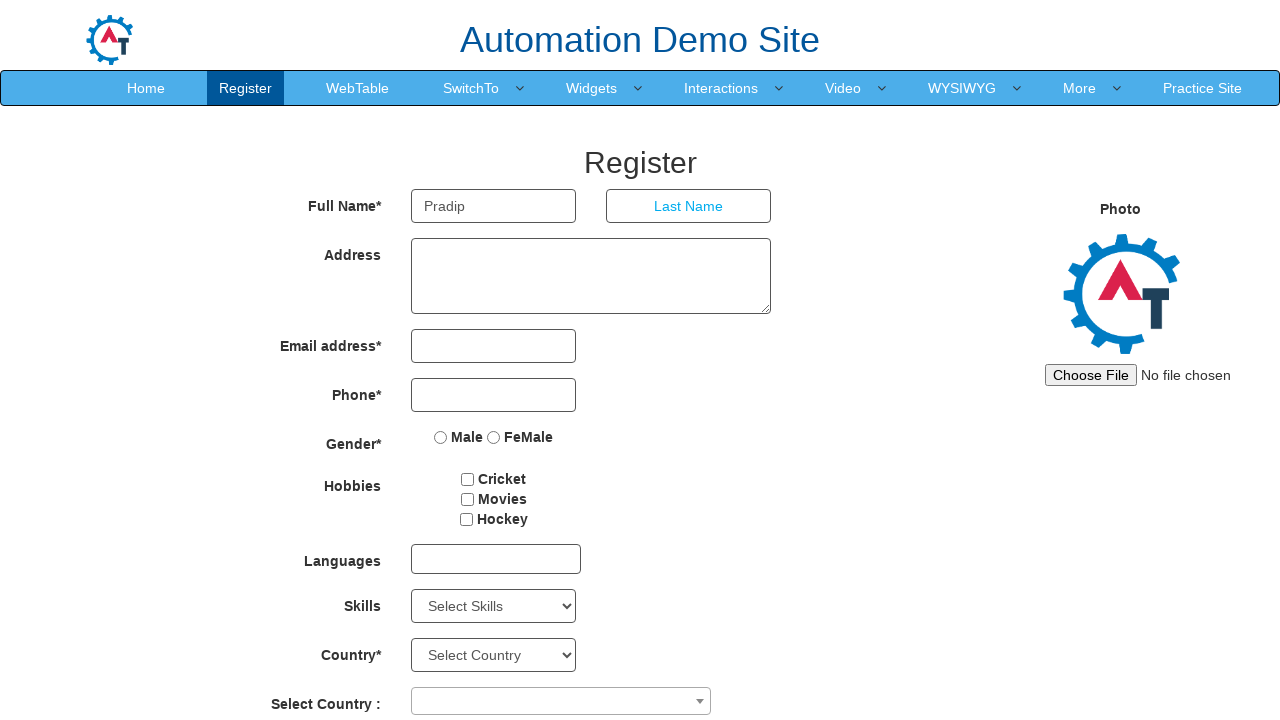

Filled last name field with 'Mahato' on //*[@id='basicBootstrapForm']/div[1]/div[2]/input
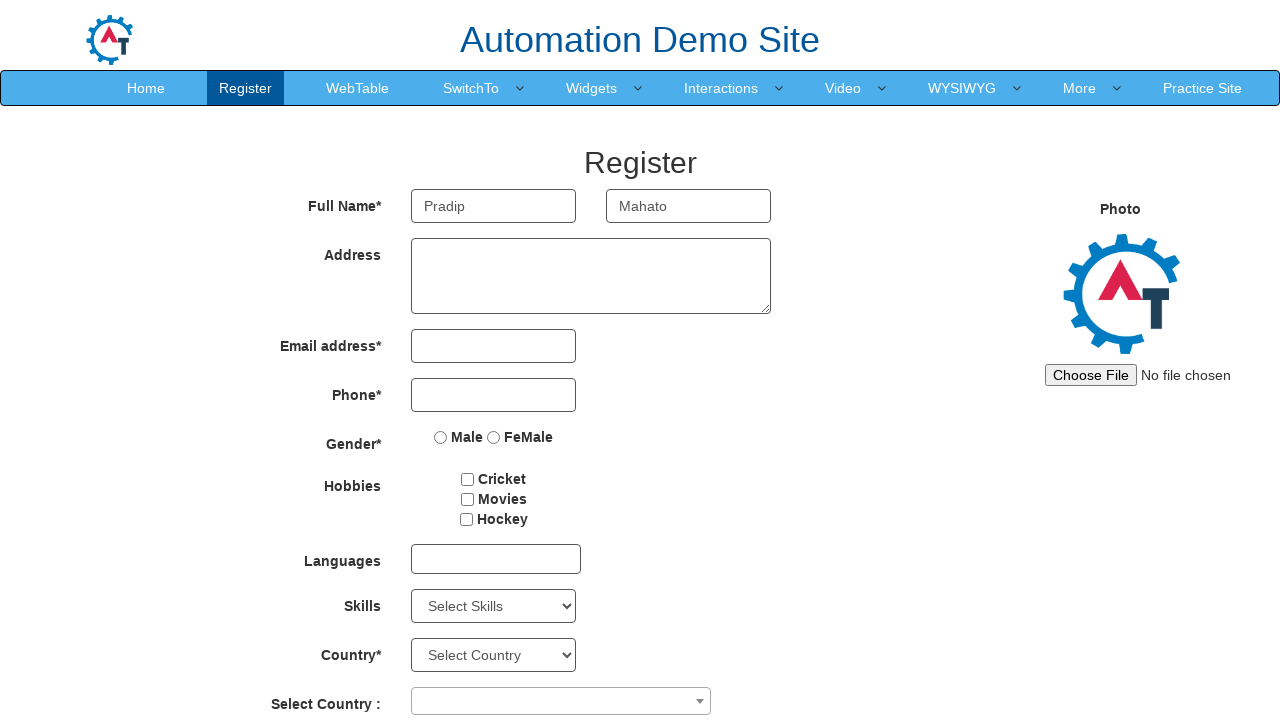

Filled address field with 'Additional Text' on //*[@id='basicBootstrapForm']/div[2]/div/textarea
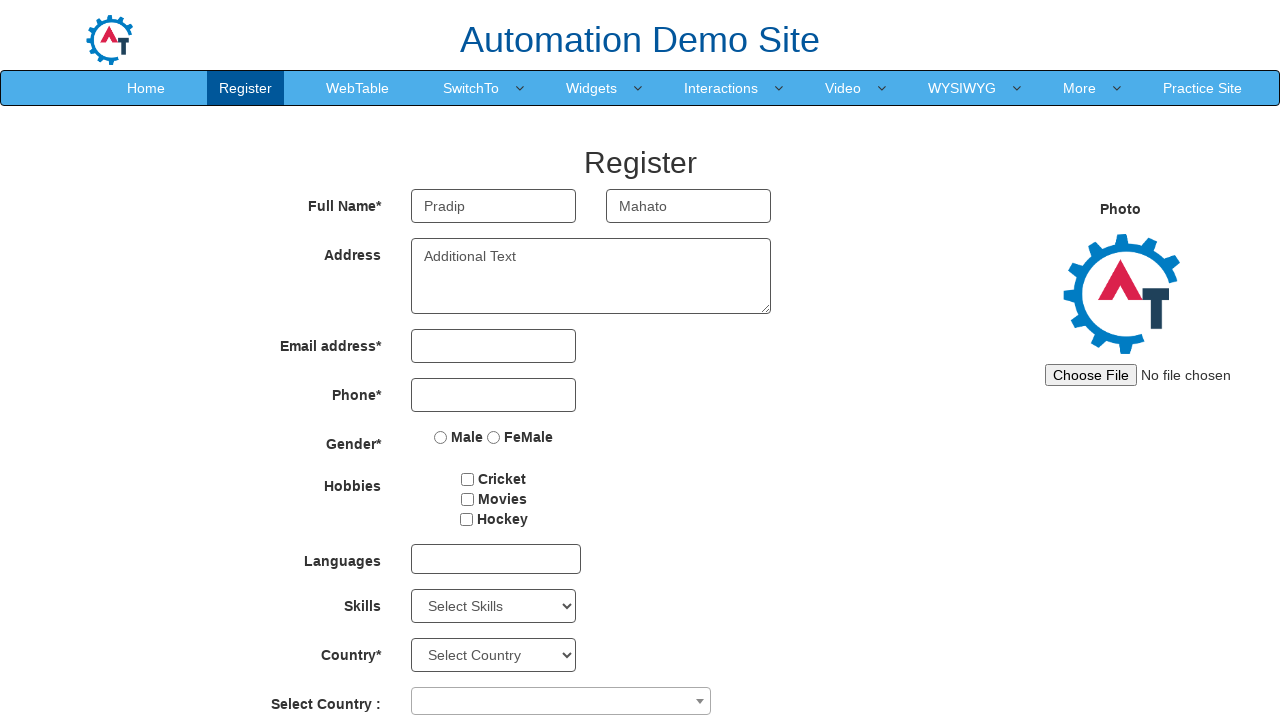

Filled email field with 'testuser847@gmail.com' on //*[@id='eid']/input
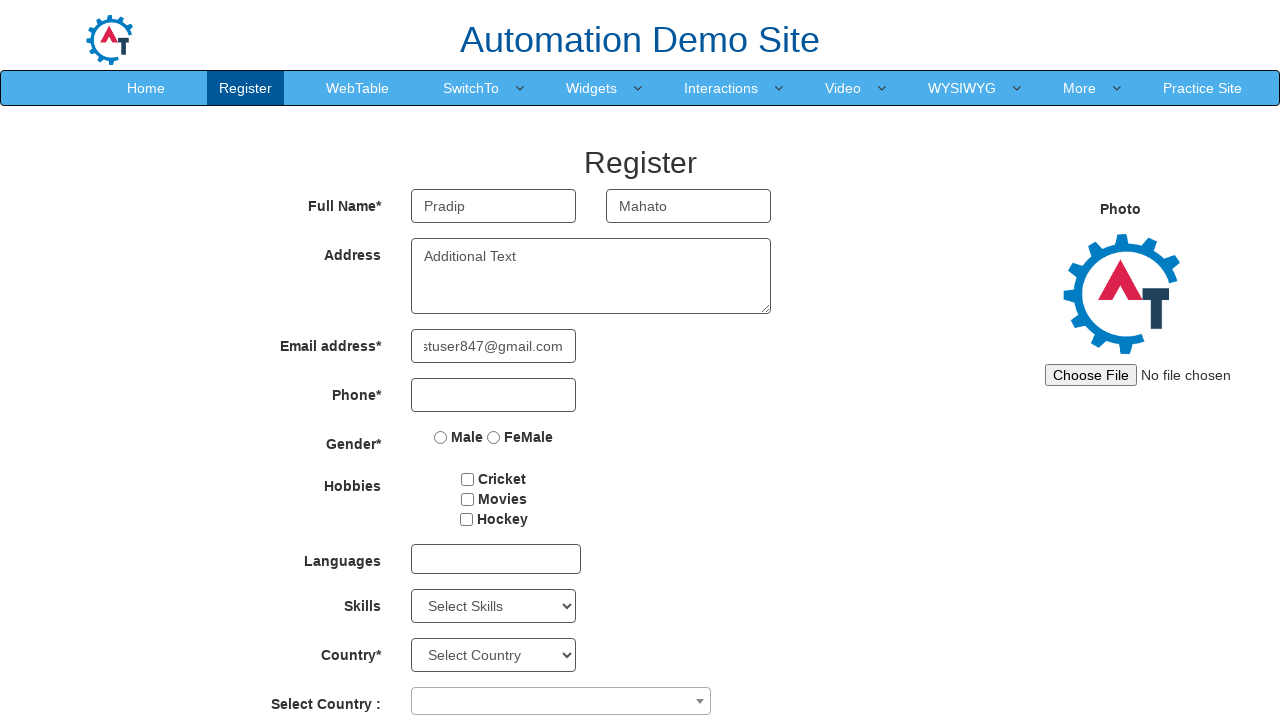

Filled phone number field with '8765676567' on //*[@id='basicBootstrapForm']/div[4]/div/input
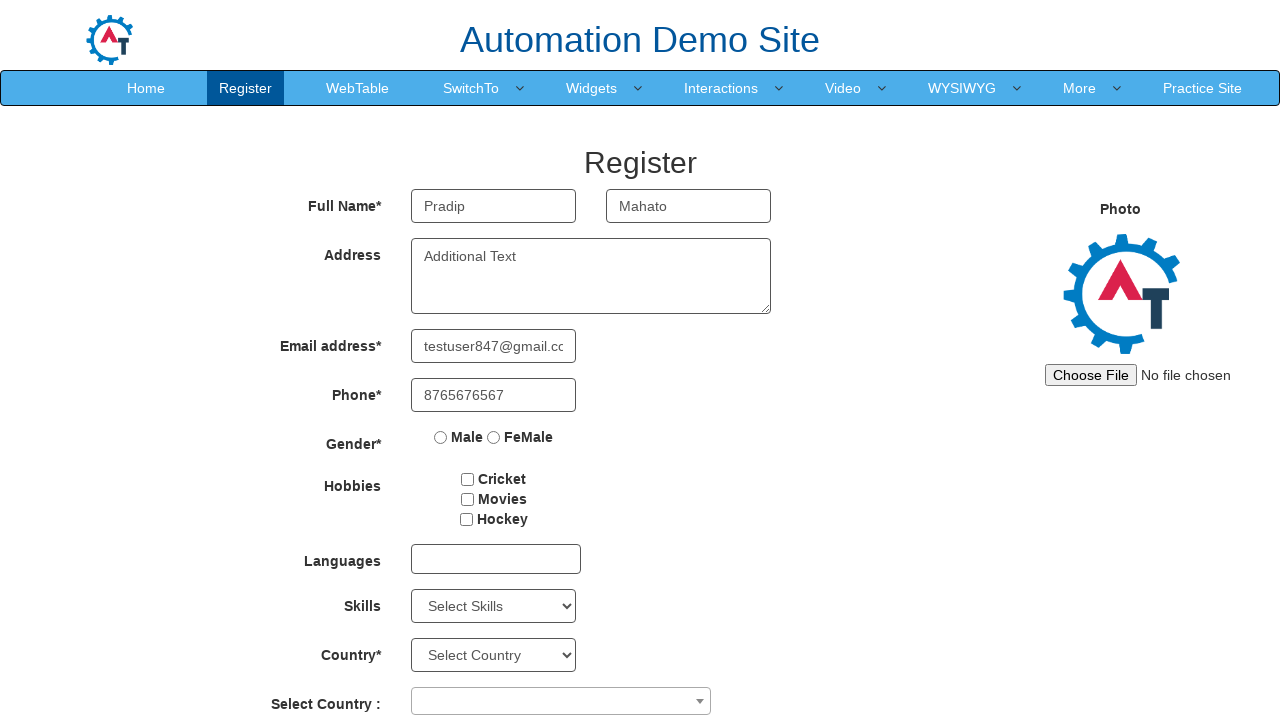

Selected Male gender option at (441, 437) on xpath=//*[@id='basicBootstrapForm']/div[5]/div/label[1]/input
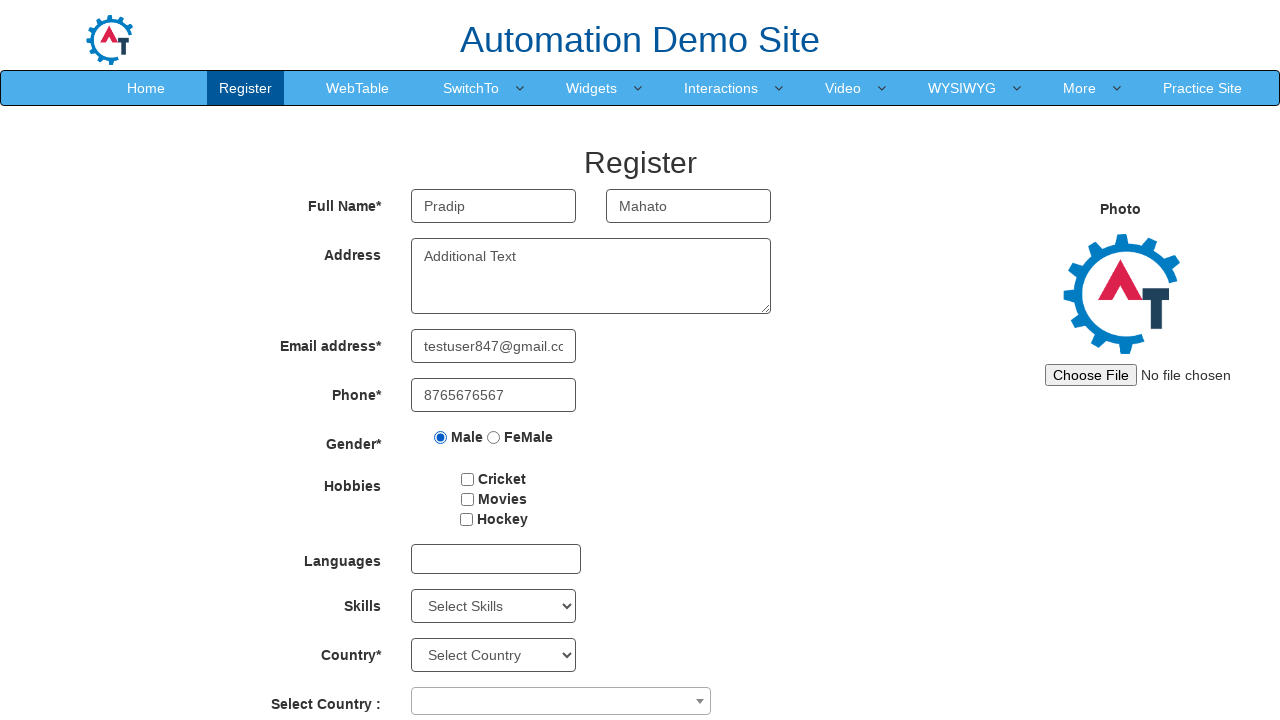

Selected 'AutoCAD' from skills dropdown on #Skills
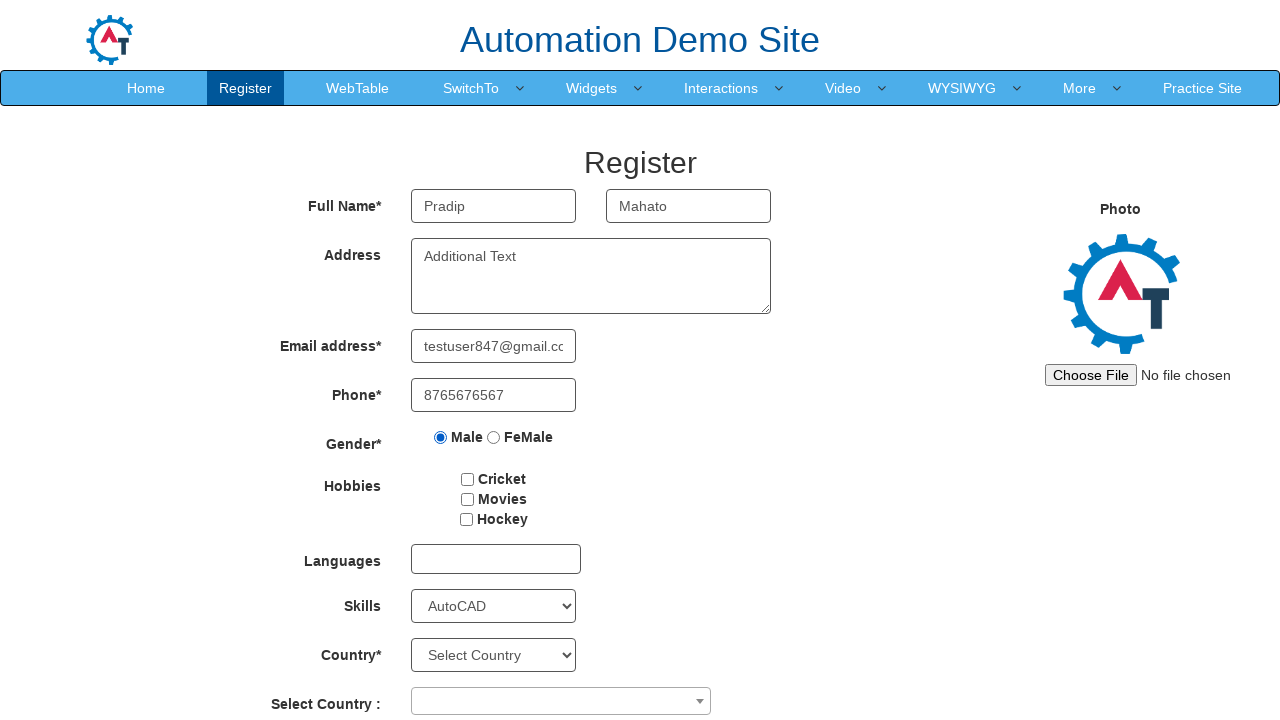

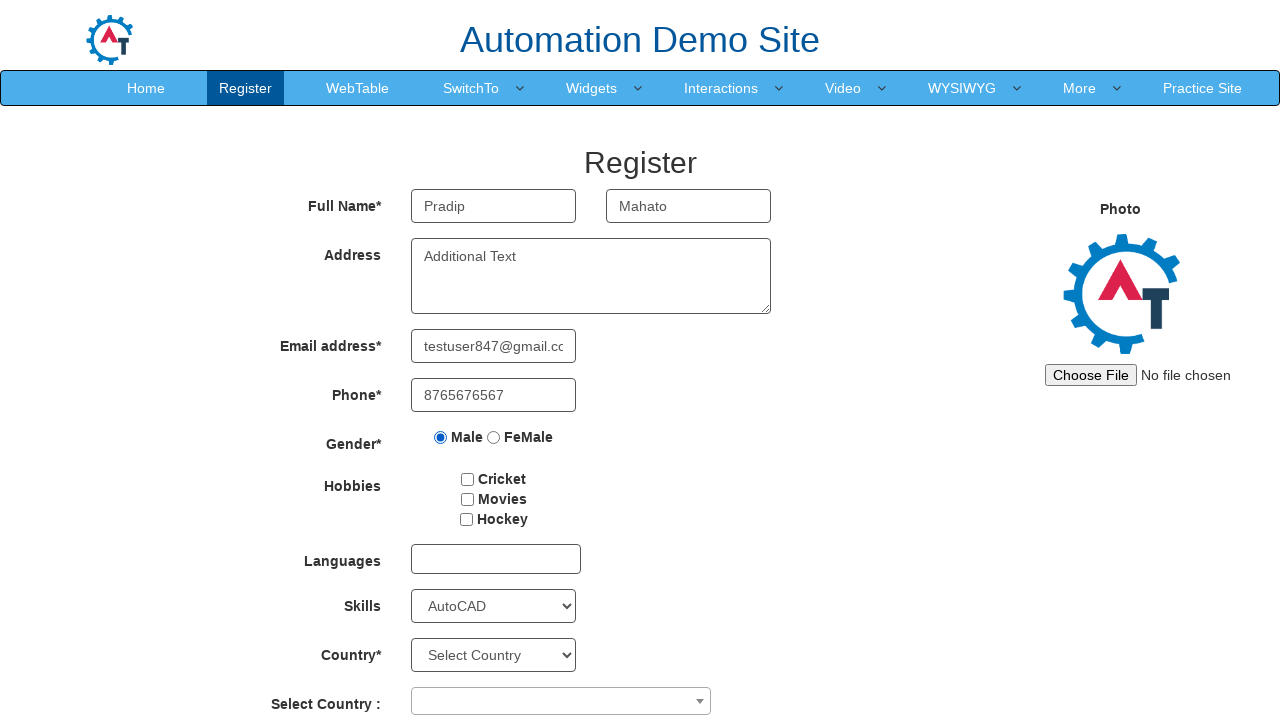